Tests pagination functionality by navigating through multiple pages to find a specific product and interact with it

Starting URL: https://testautomationpractice.blogspot.com/

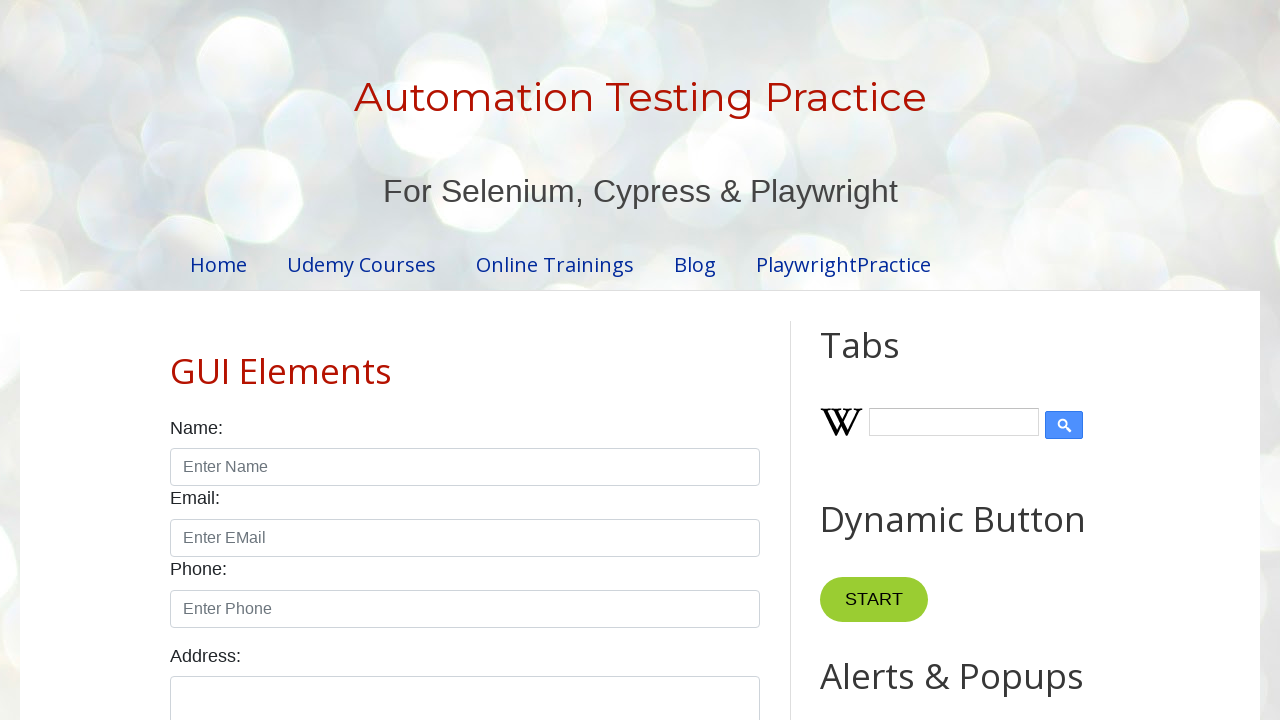

Retrieved all pagination links from the page
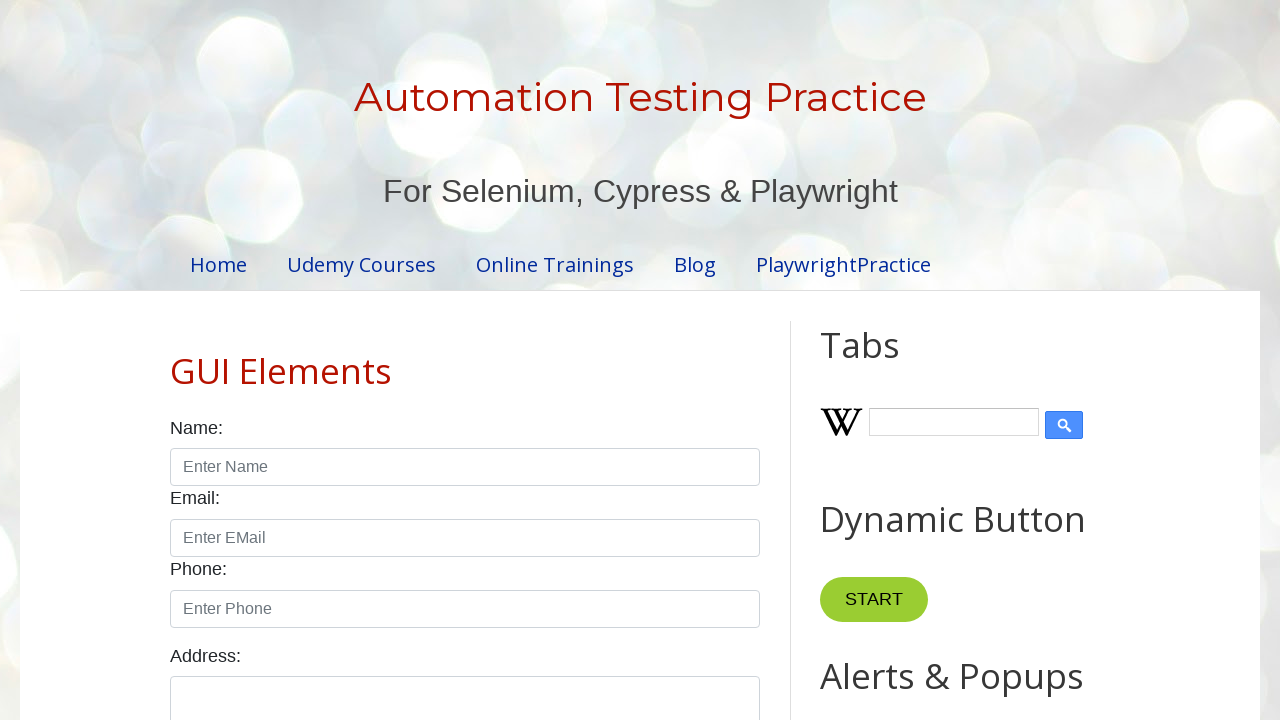

Clicked on pagination link 1 of 4 at (416, 361) on xpath=//ul[@class='pagination']/li/a >> nth=0
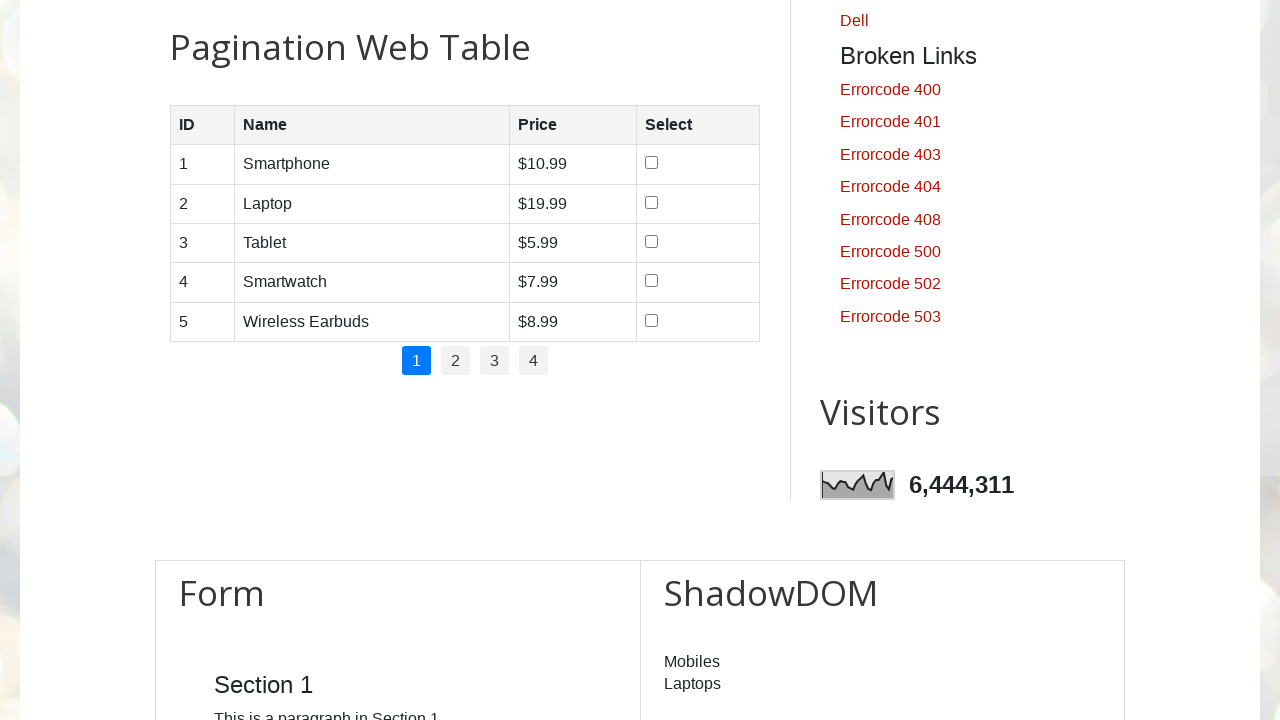

Waited for table to update after pagination
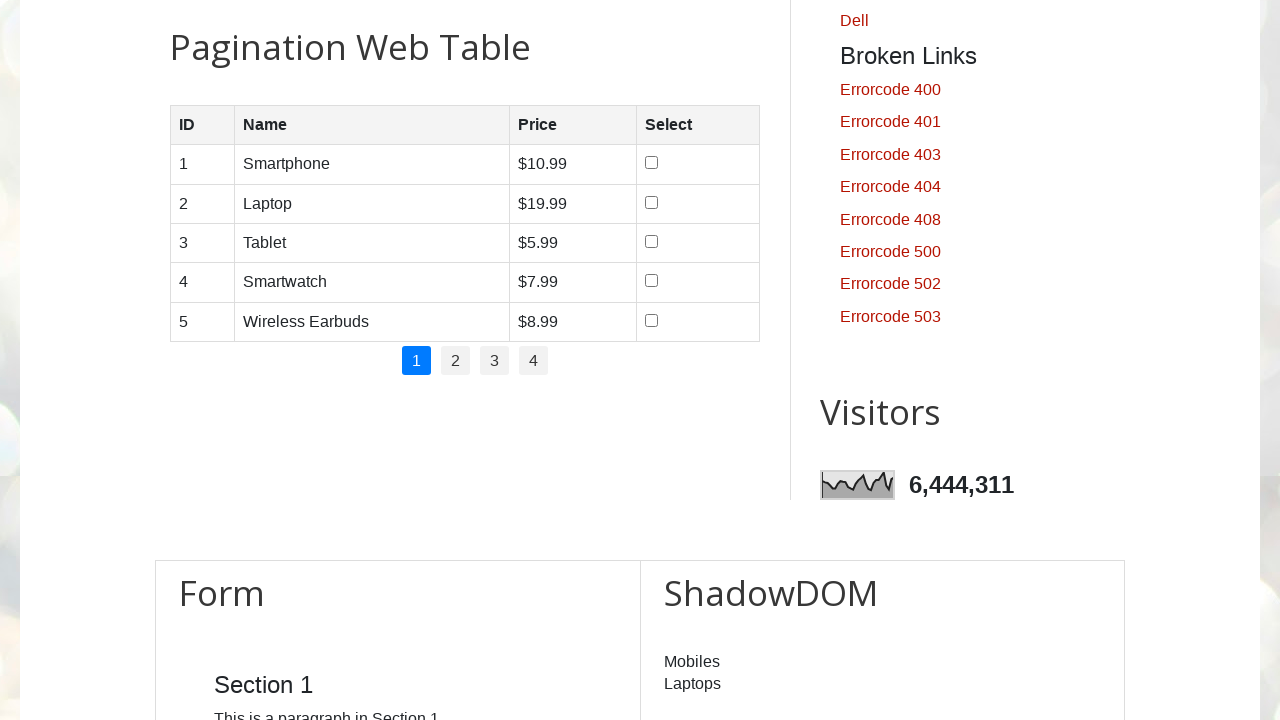

Retrieved 5 products from current page
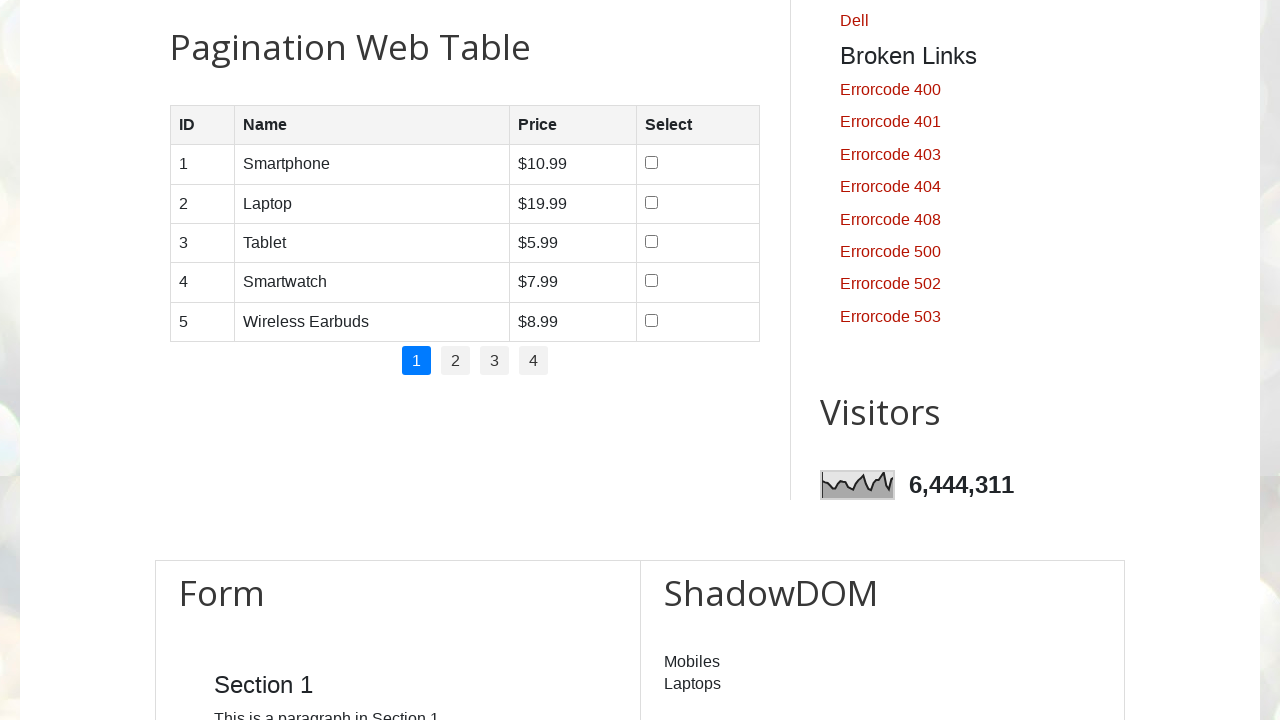

Clicked on pagination link 2 of 4 at (456, 361) on xpath=//ul[@class='pagination']/li/a >> nth=1
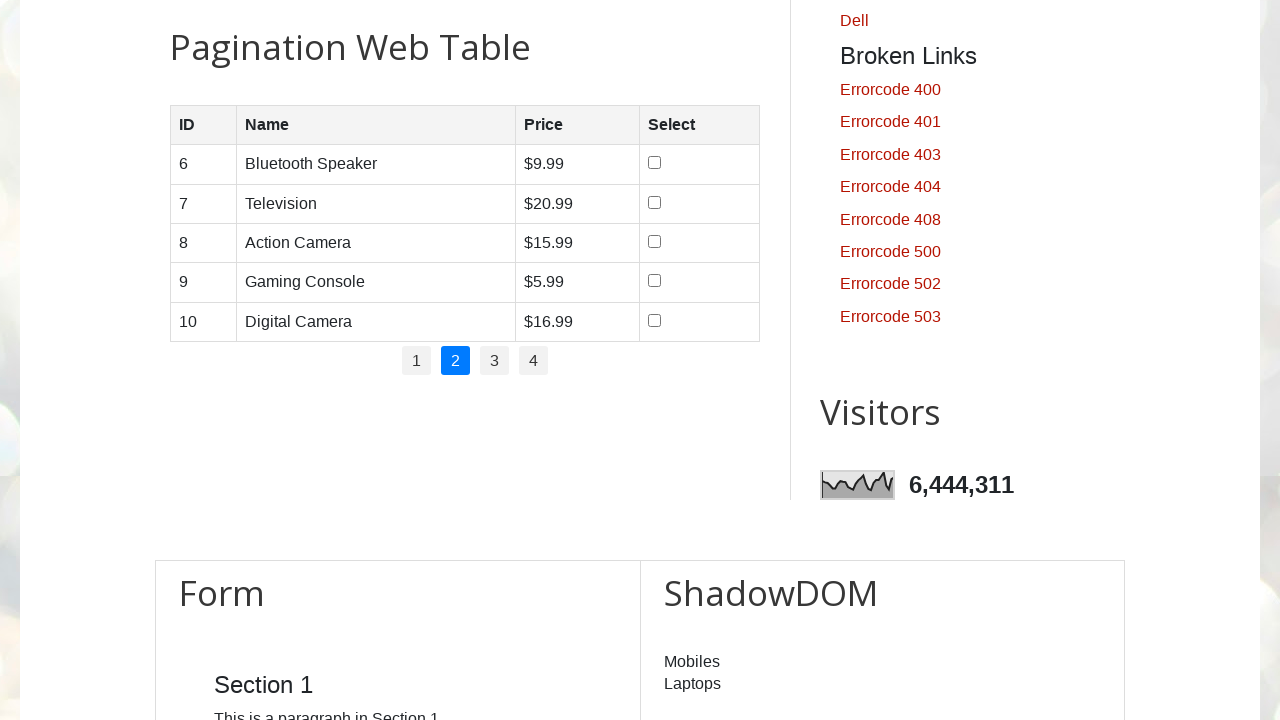

Waited for table to update after pagination
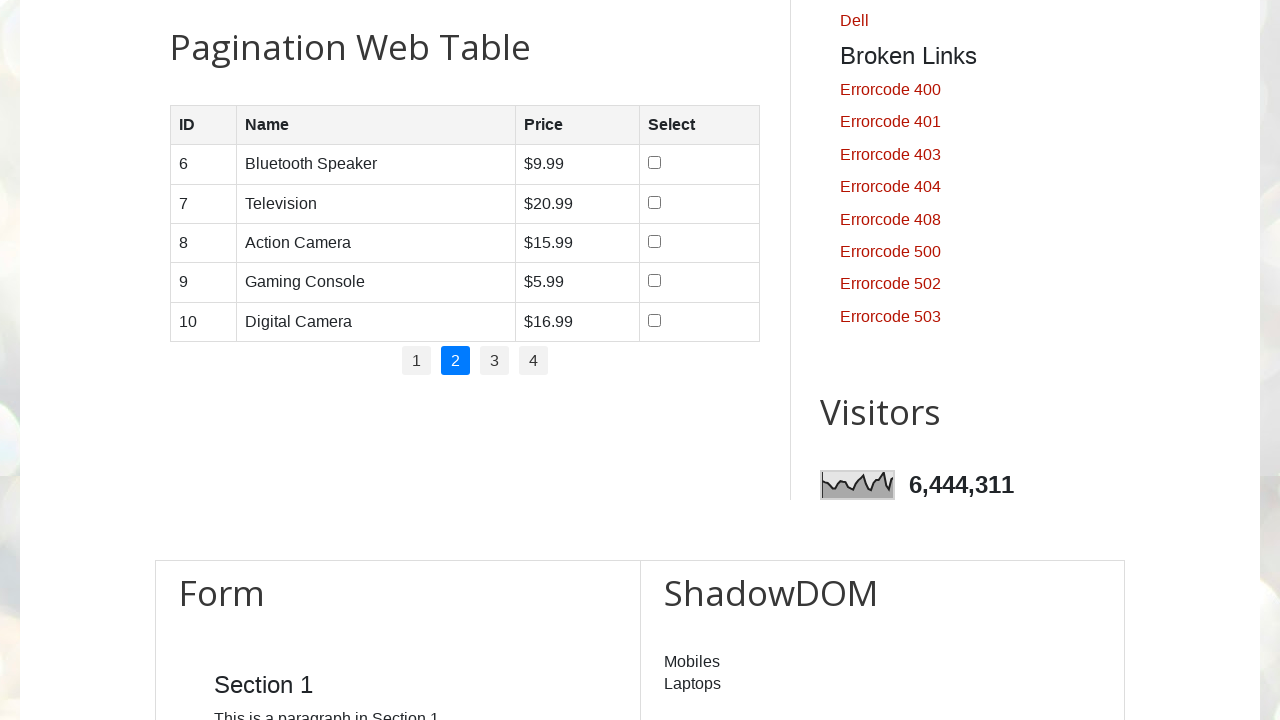

Retrieved 5 products from current page
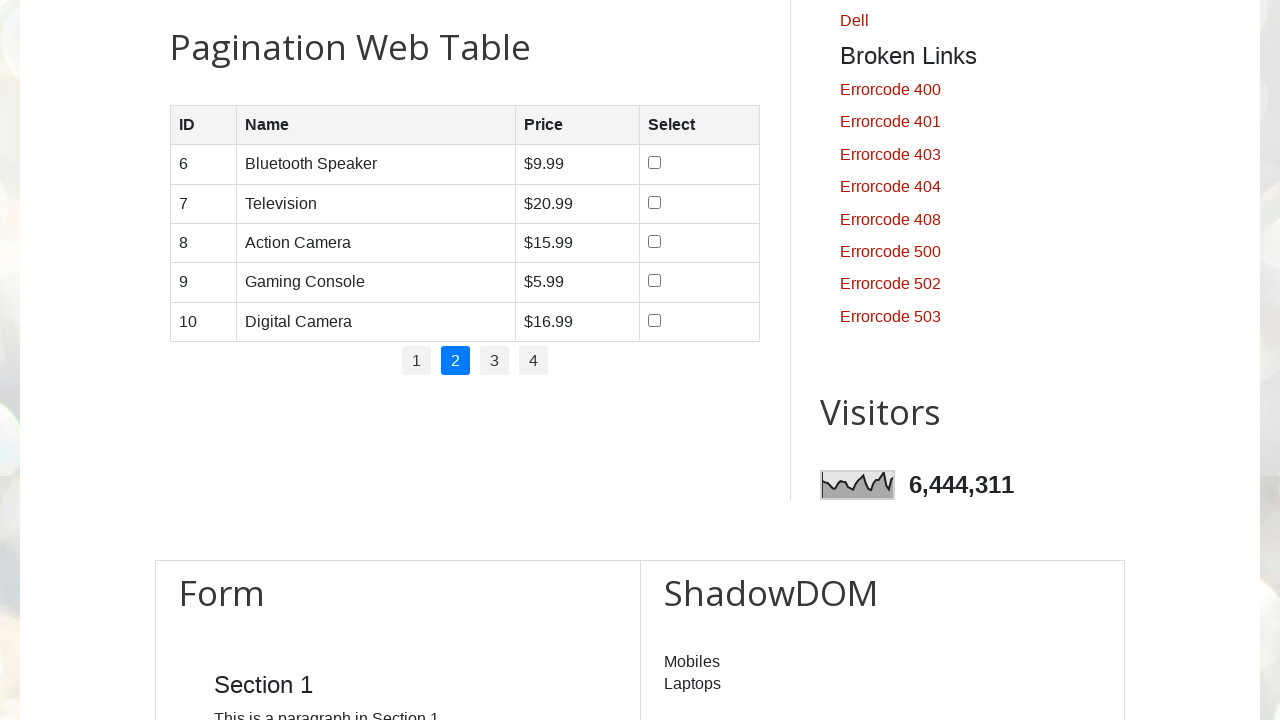

Clicked on pagination link 3 of 4 at (494, 361) on xpath=//ul[@class='pagination']/li/a >> nth=2
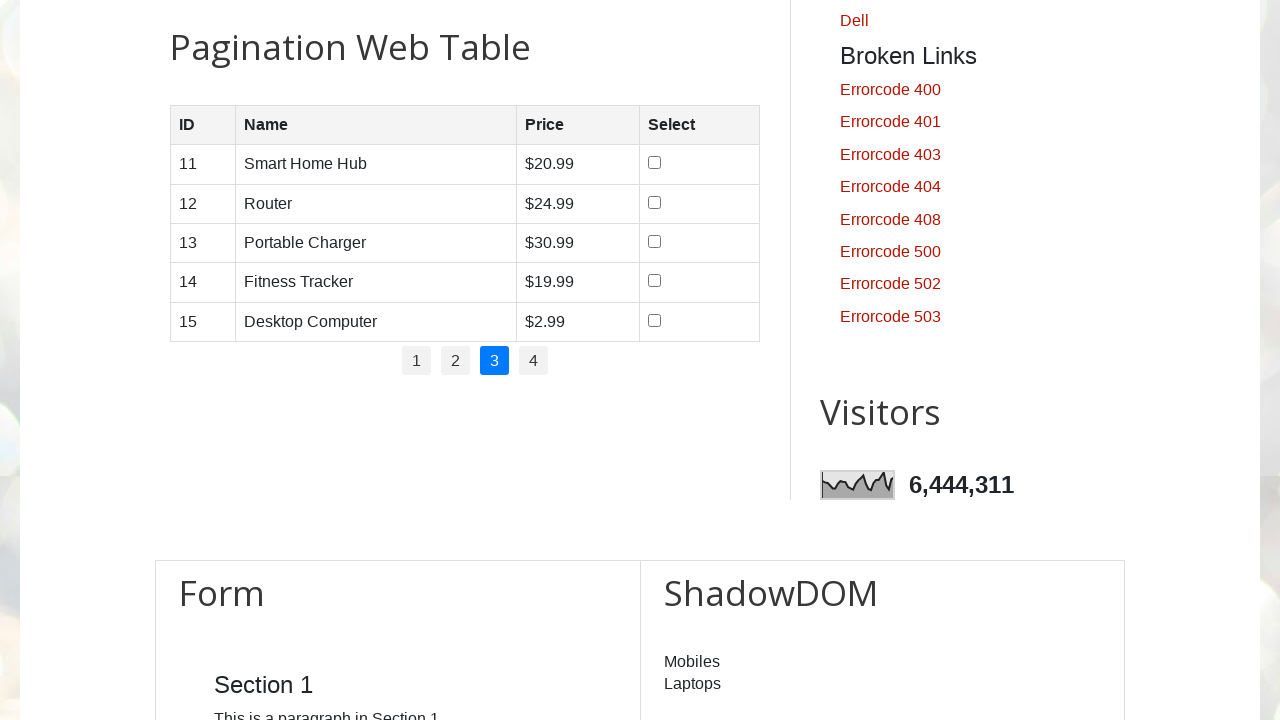

Waited for table to update after pagination
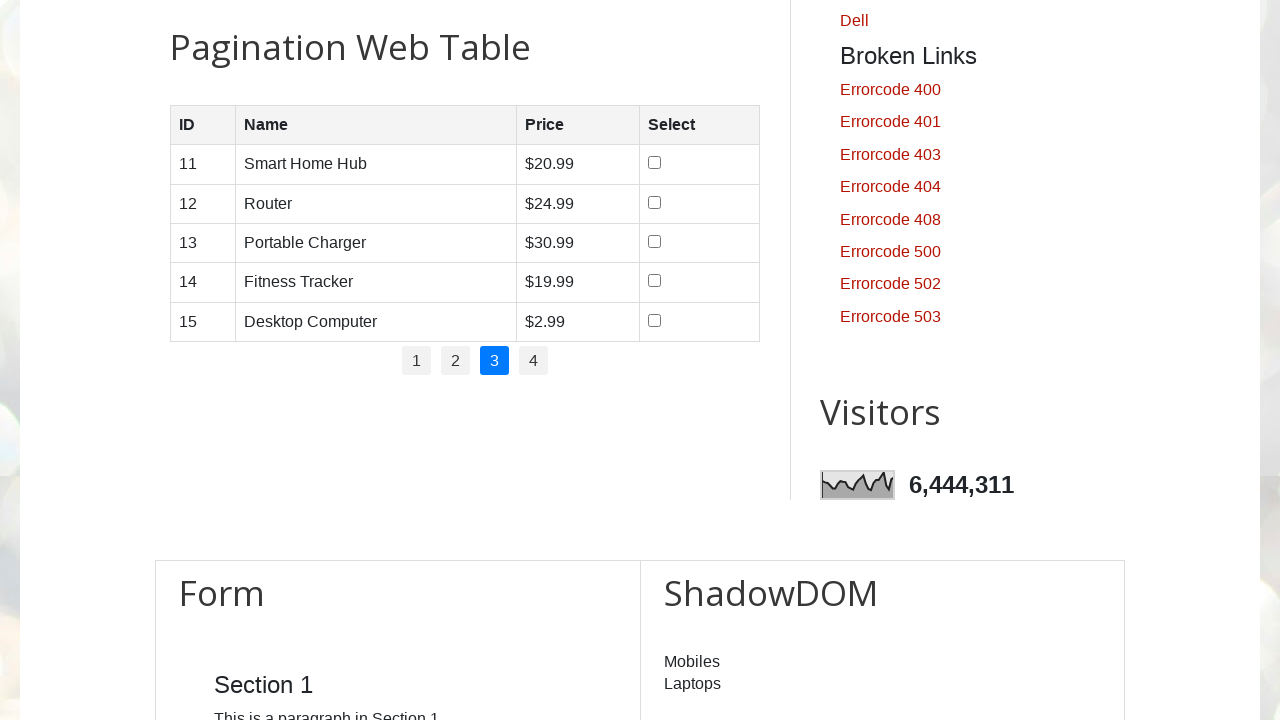

Retrieved 5 products from current page
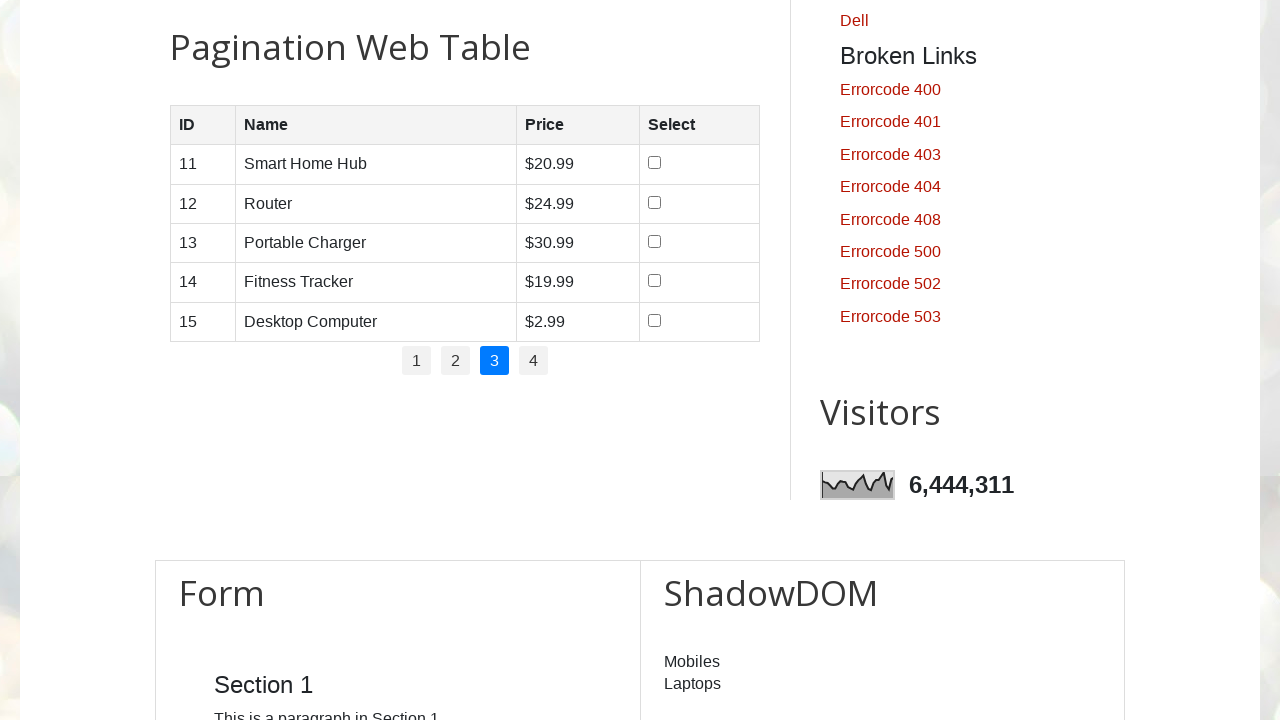

Located product 'Router' in the table
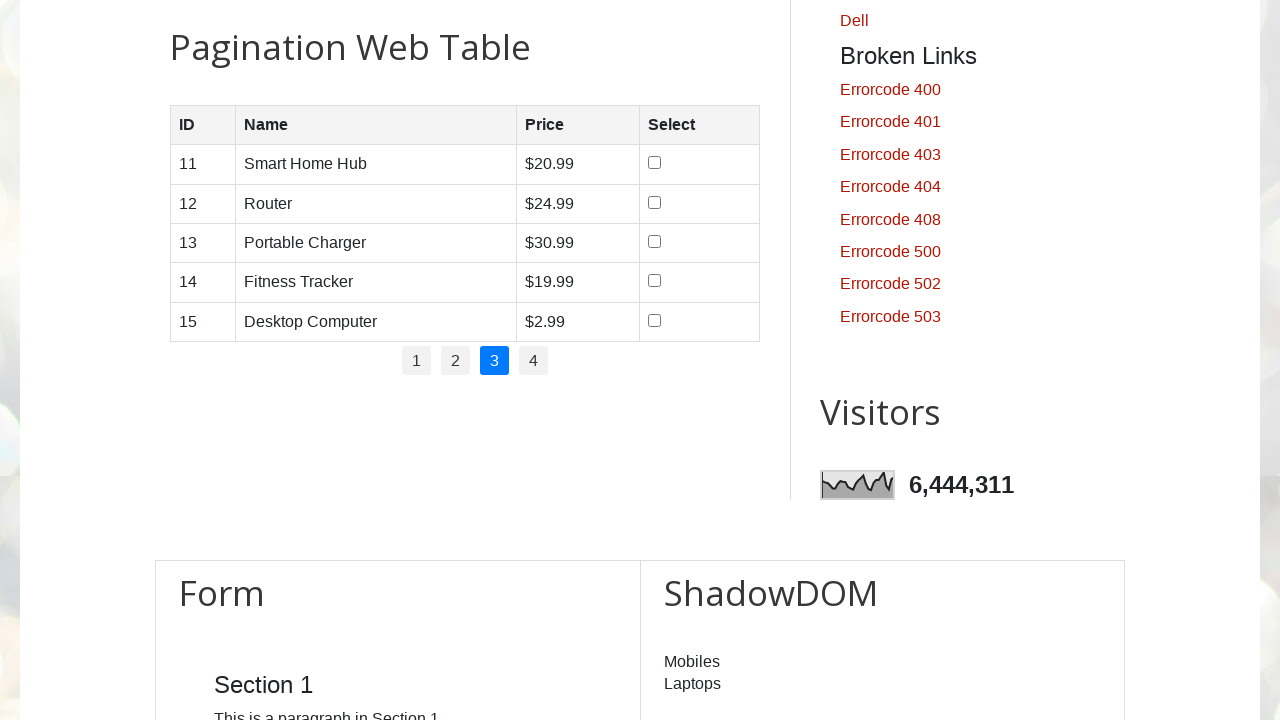

Retrieved price for 'Router': $24.99
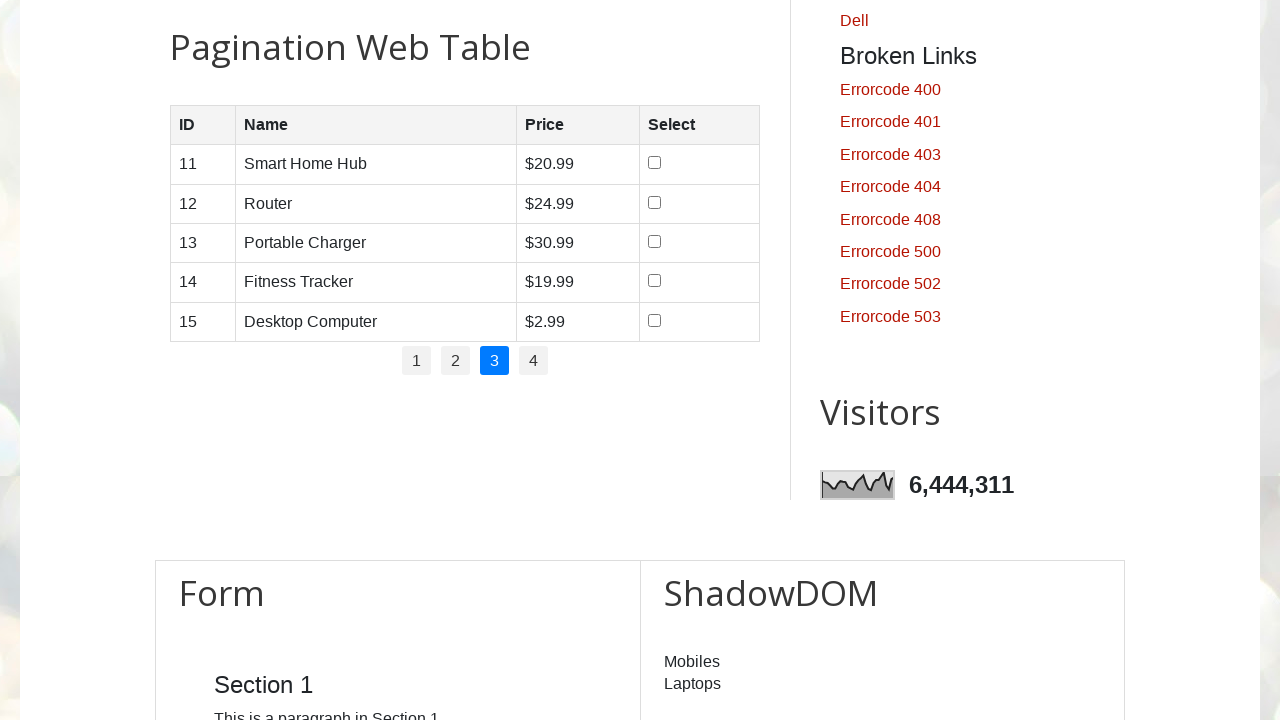

Clicked action button for product 'Router' at (700, 204) on //td[text()='Router']/parent::tr/td[4]
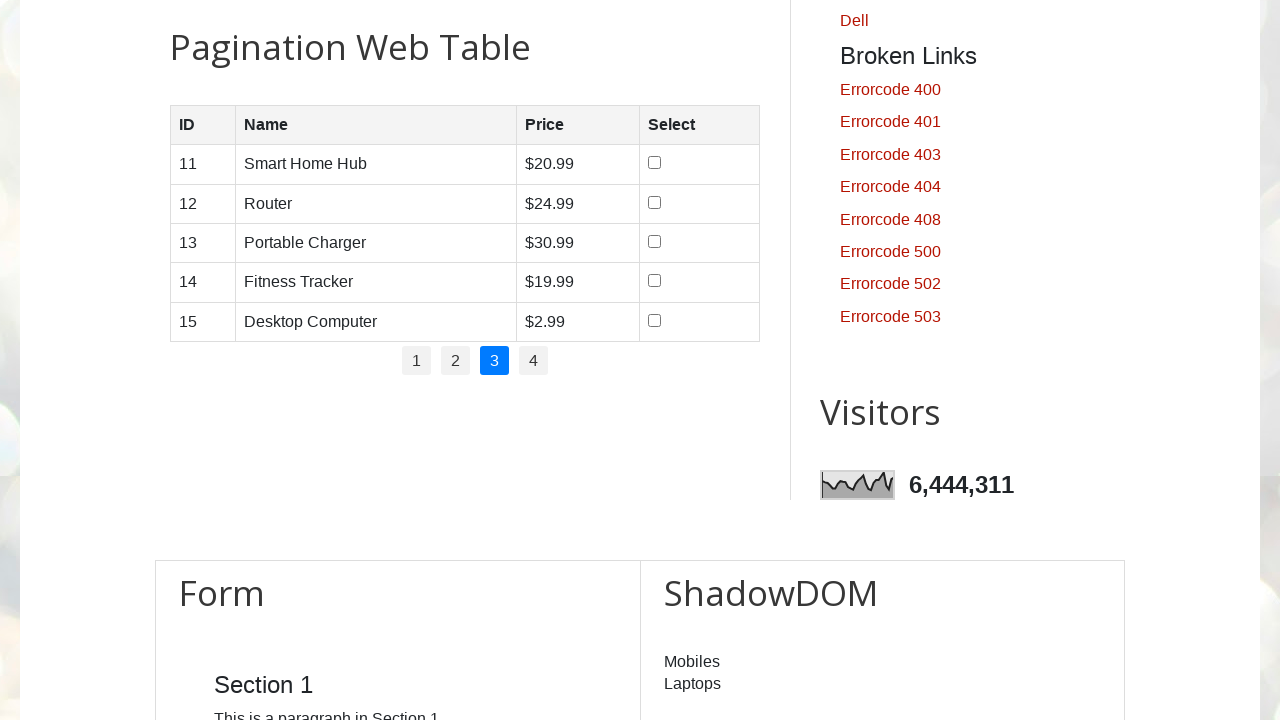

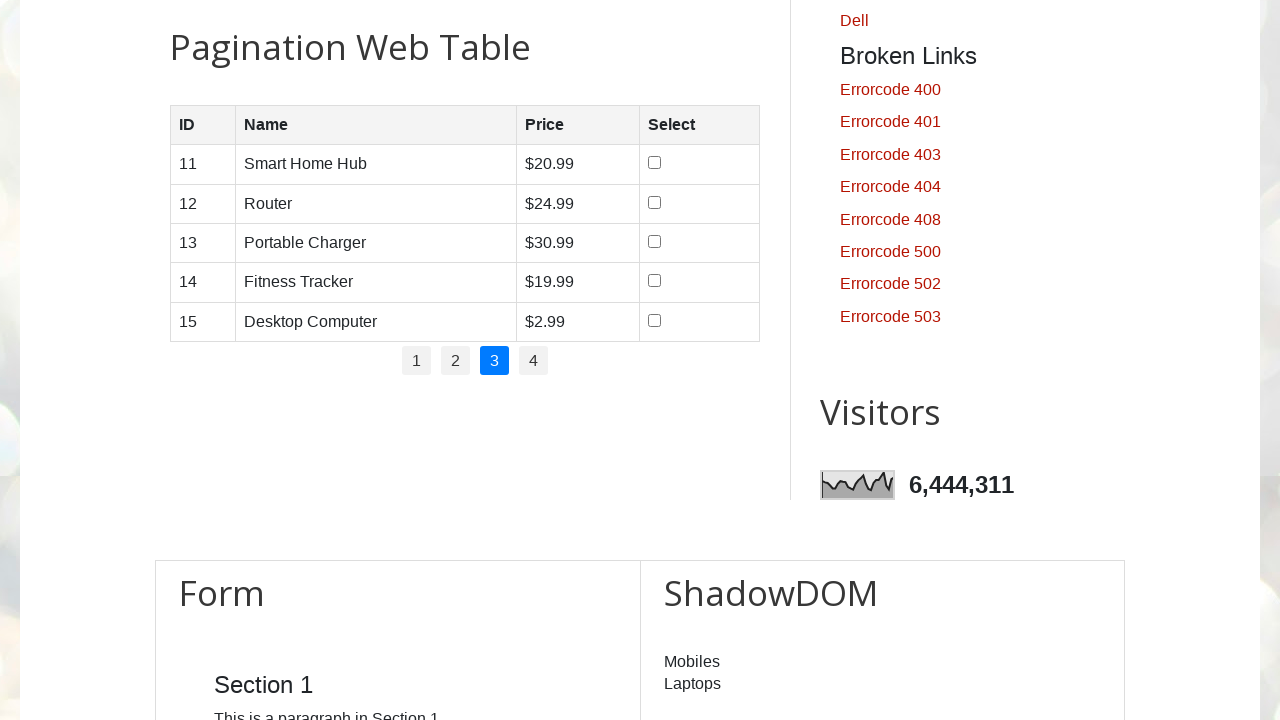